Tests keyboard navigation and actions on a practice automation page, including selecting radio buttons, navigating with TAB key, selecting dropdown options with arrow keys, and copy-pasting text between fields

Starting URL: https://rahulshettyacademy.com/AutomationPractice/#

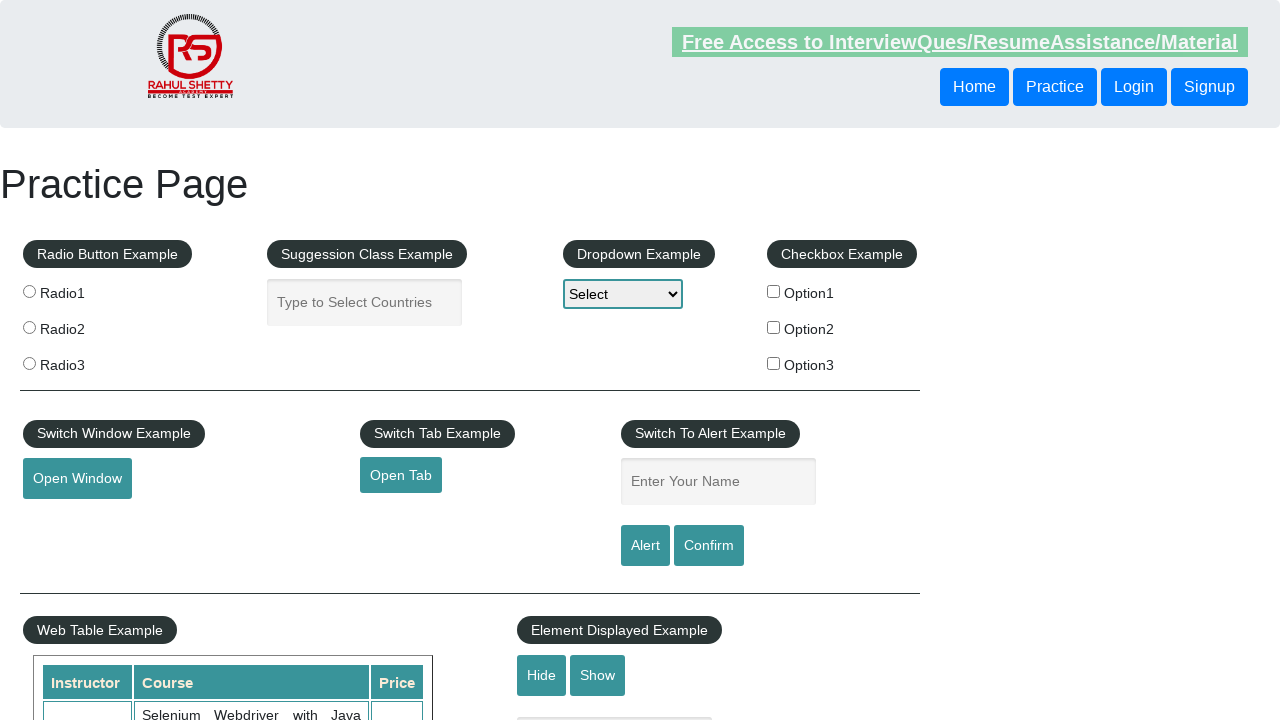

Clicked radio button 2 at (29, 327) on xpath=//input[@value='radio2']
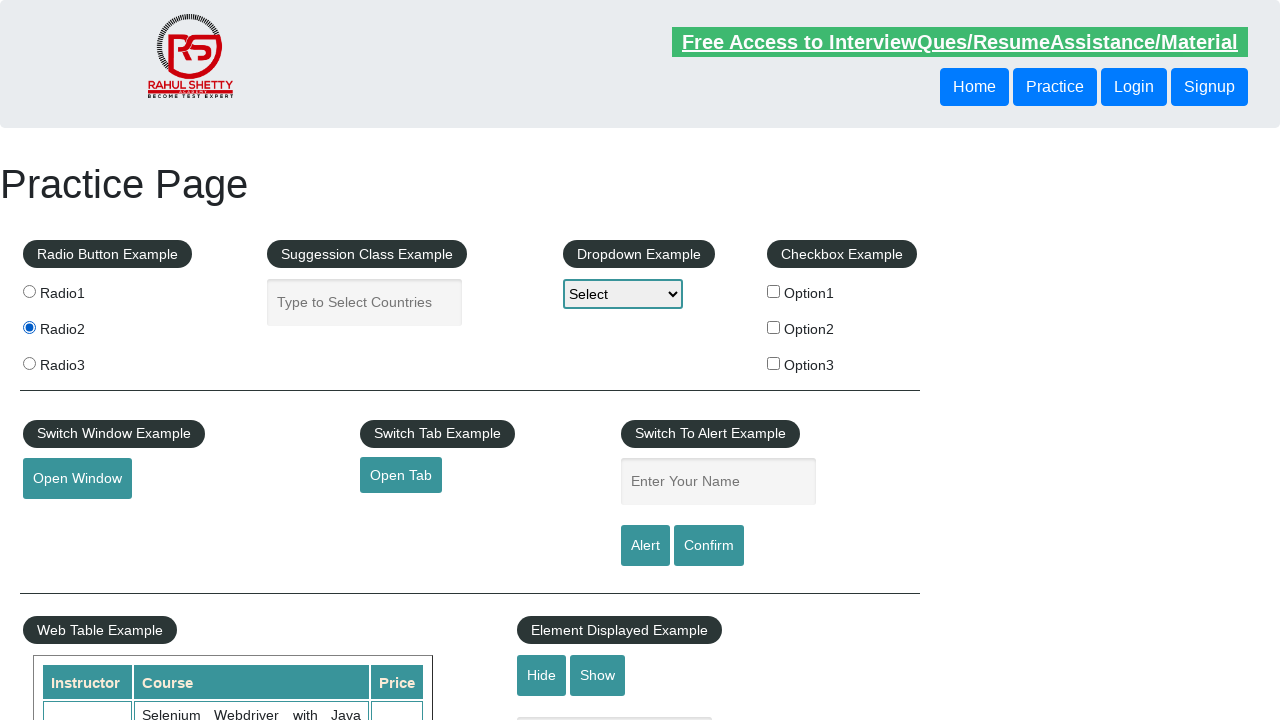

Pressed Tab to navigate to dropdown
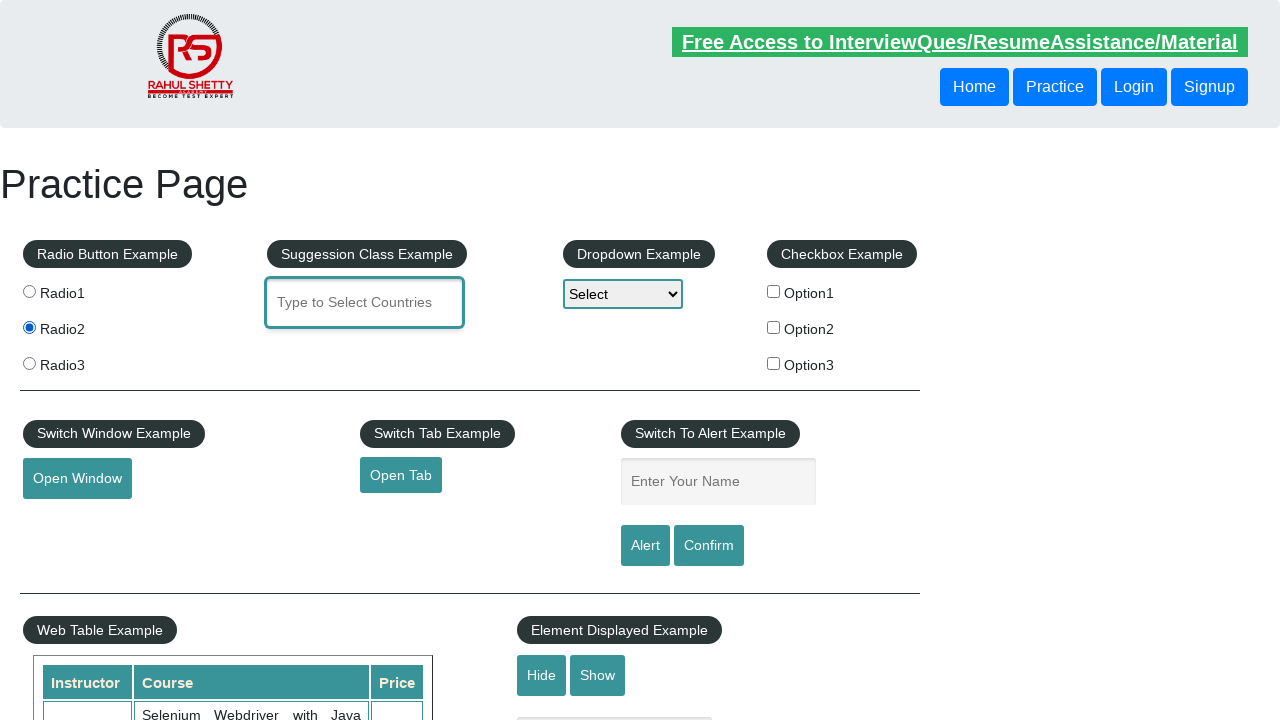

Pressed Tab again to focus dropdown
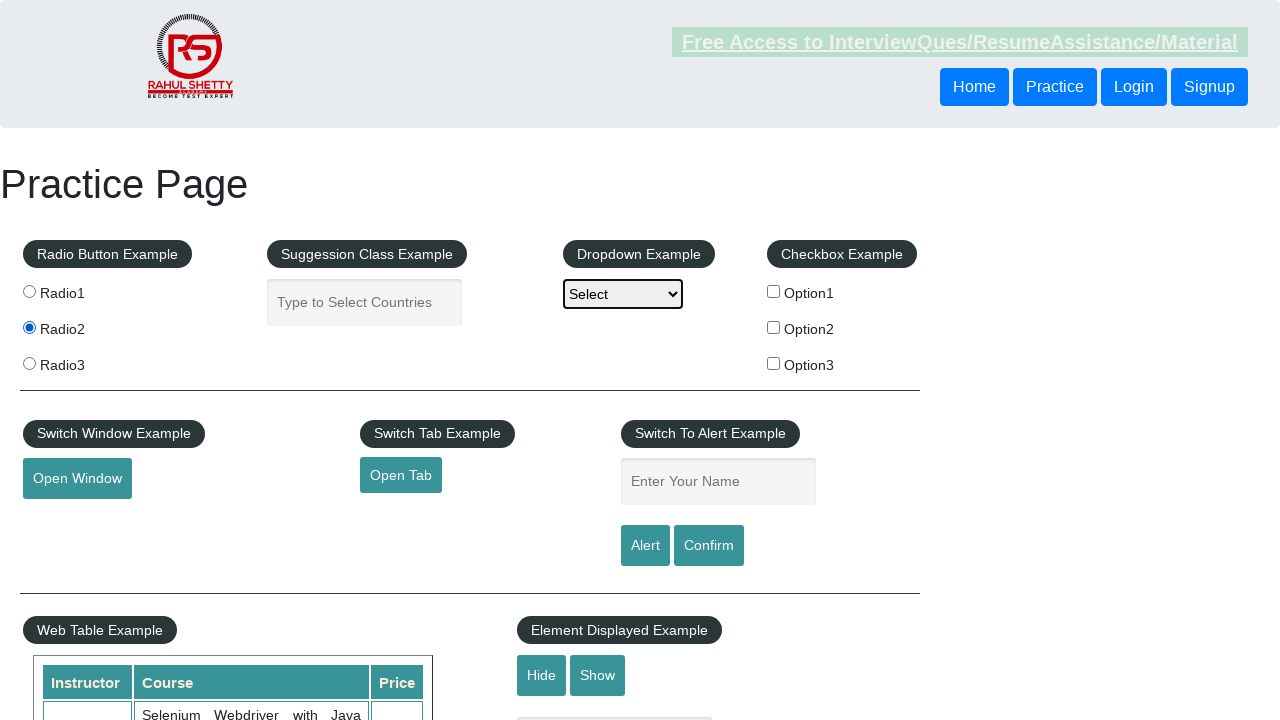

Pressed Enter to open dropdown menu
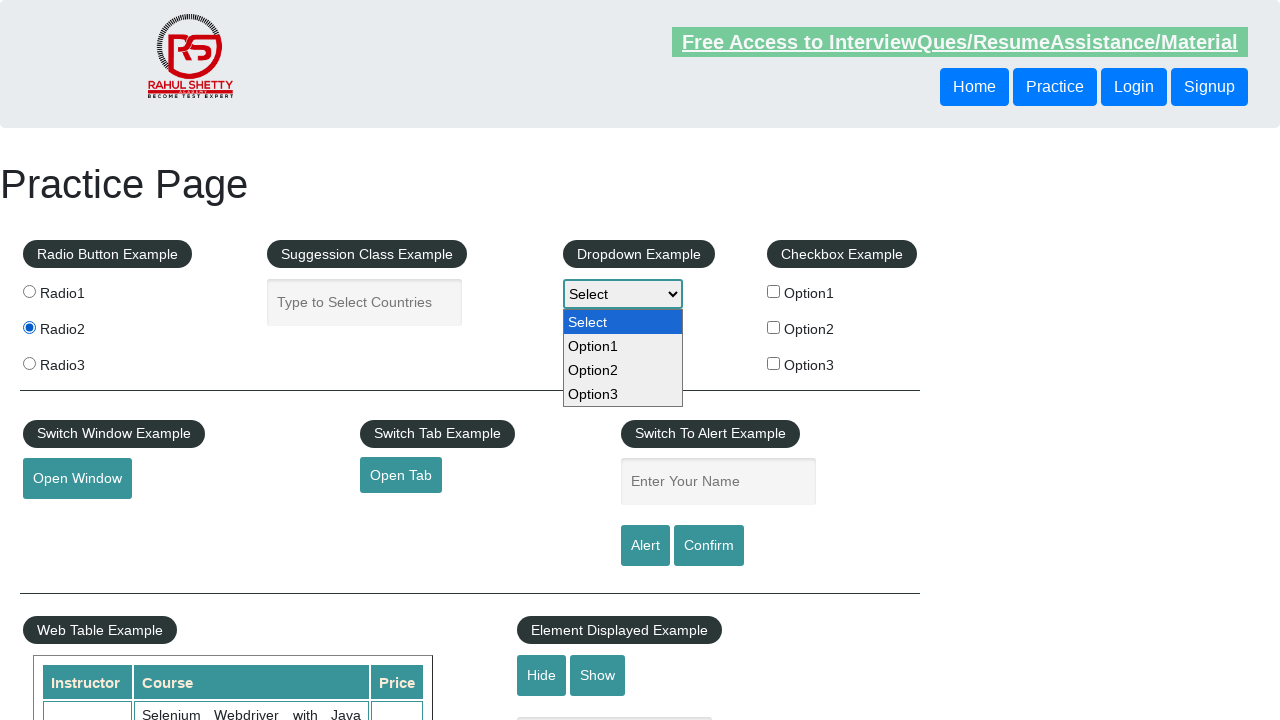

Pressed ArrowDown to navigate dropdown option
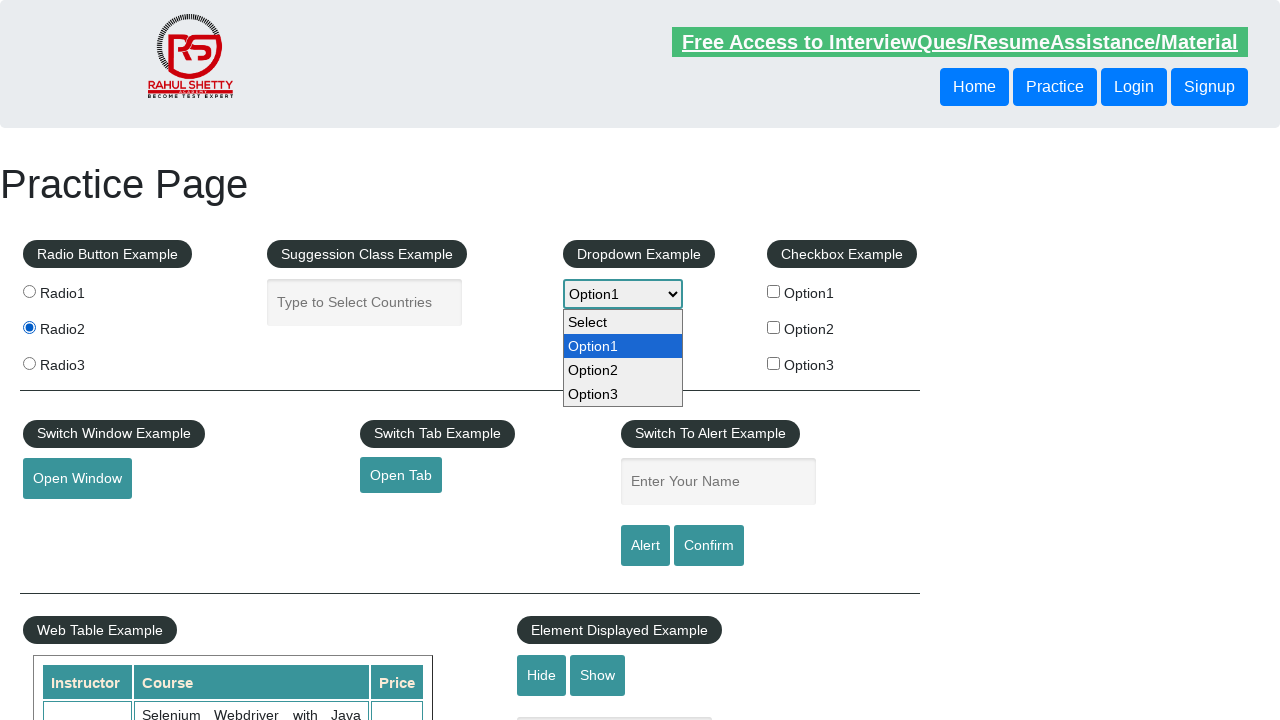

Pressed ArrowDown again to select option
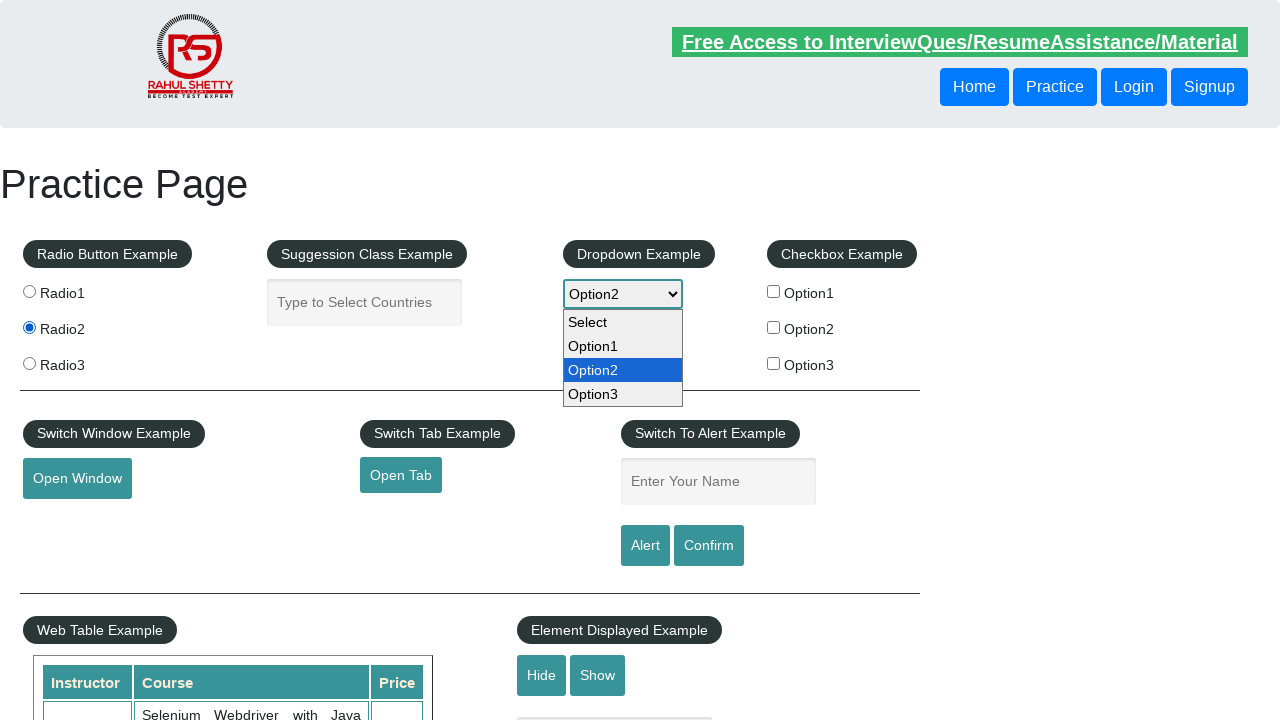

Pressed Enter to confirm dropdown selection
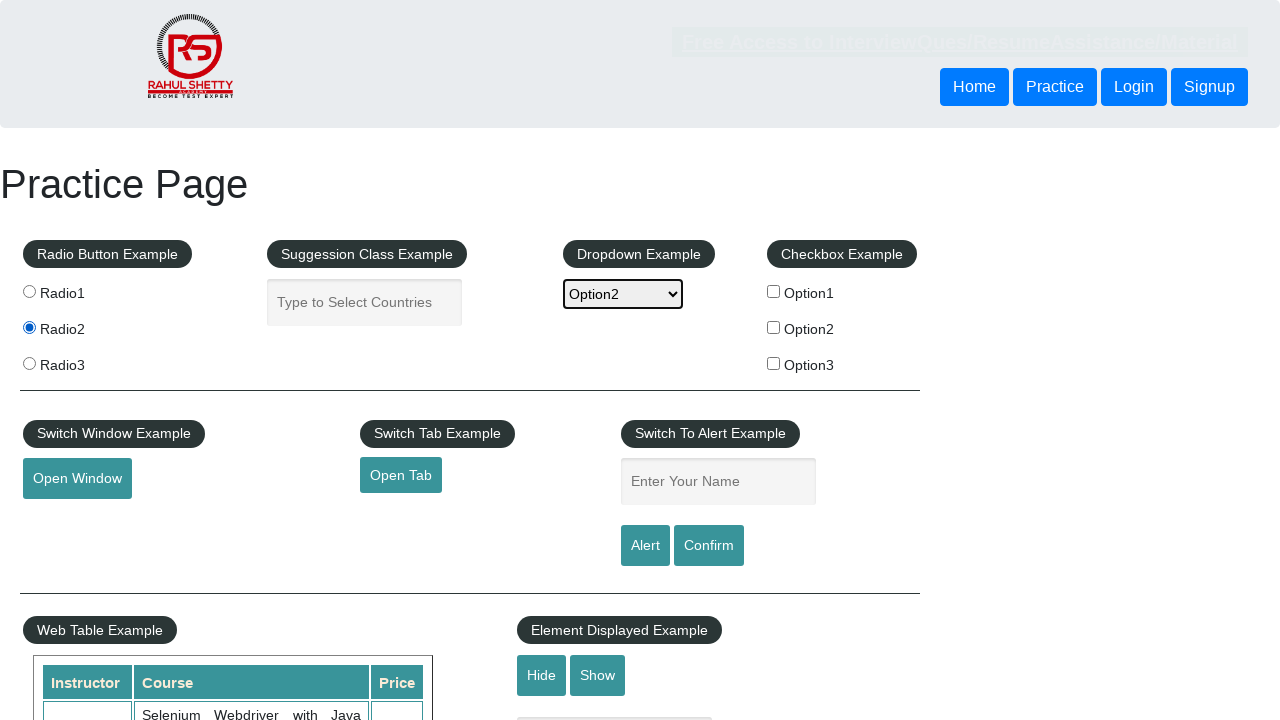

Filled name field with 'selenium' on #name
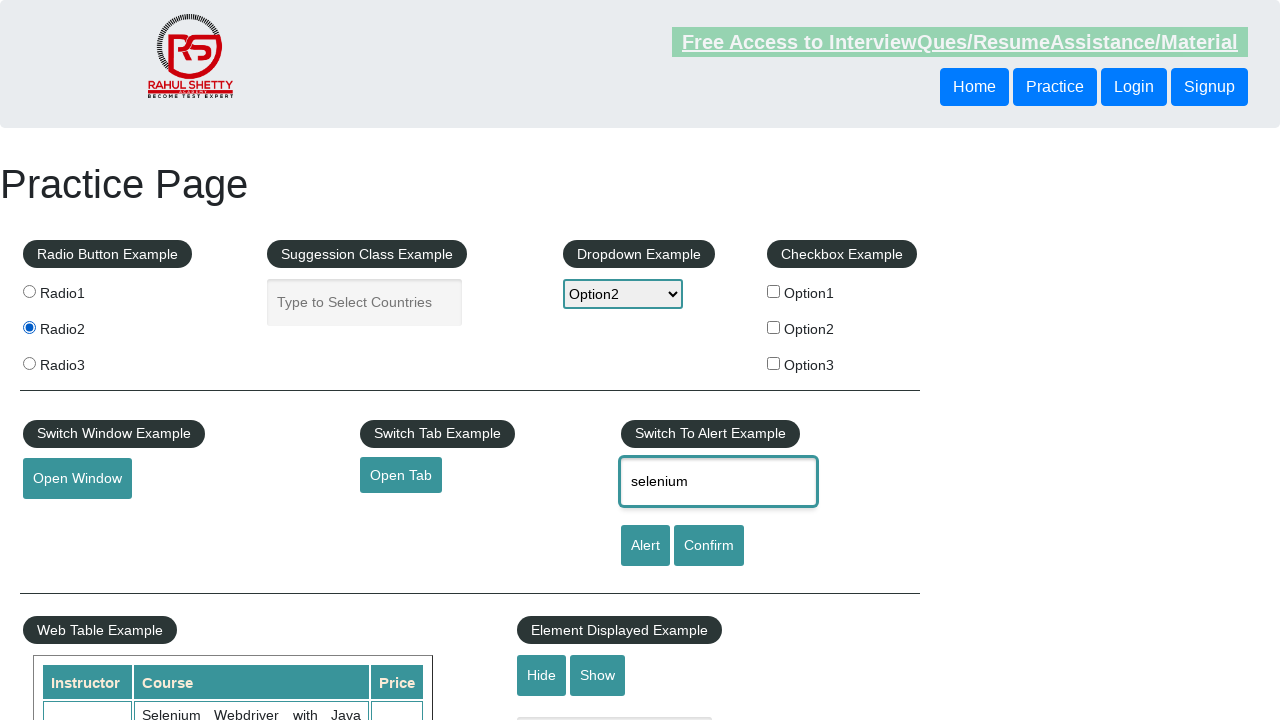

Focused on name field on #name
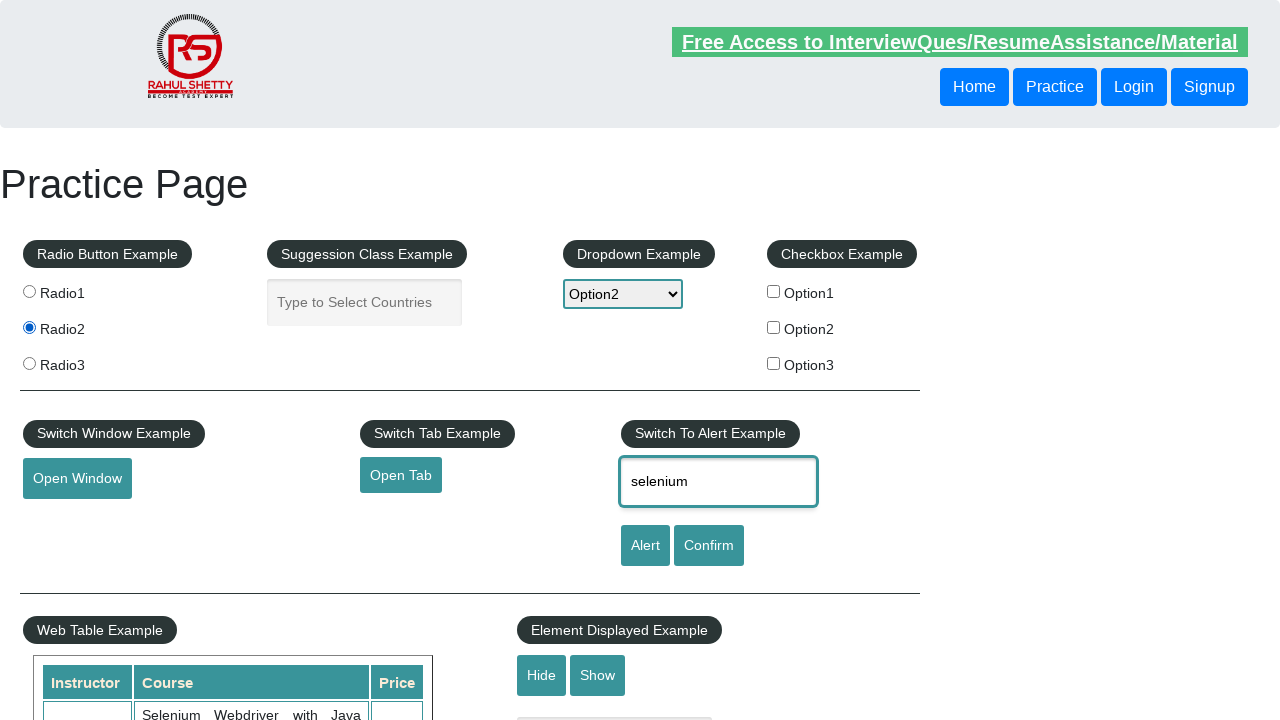

Selected all text in name field using Ctrl+A
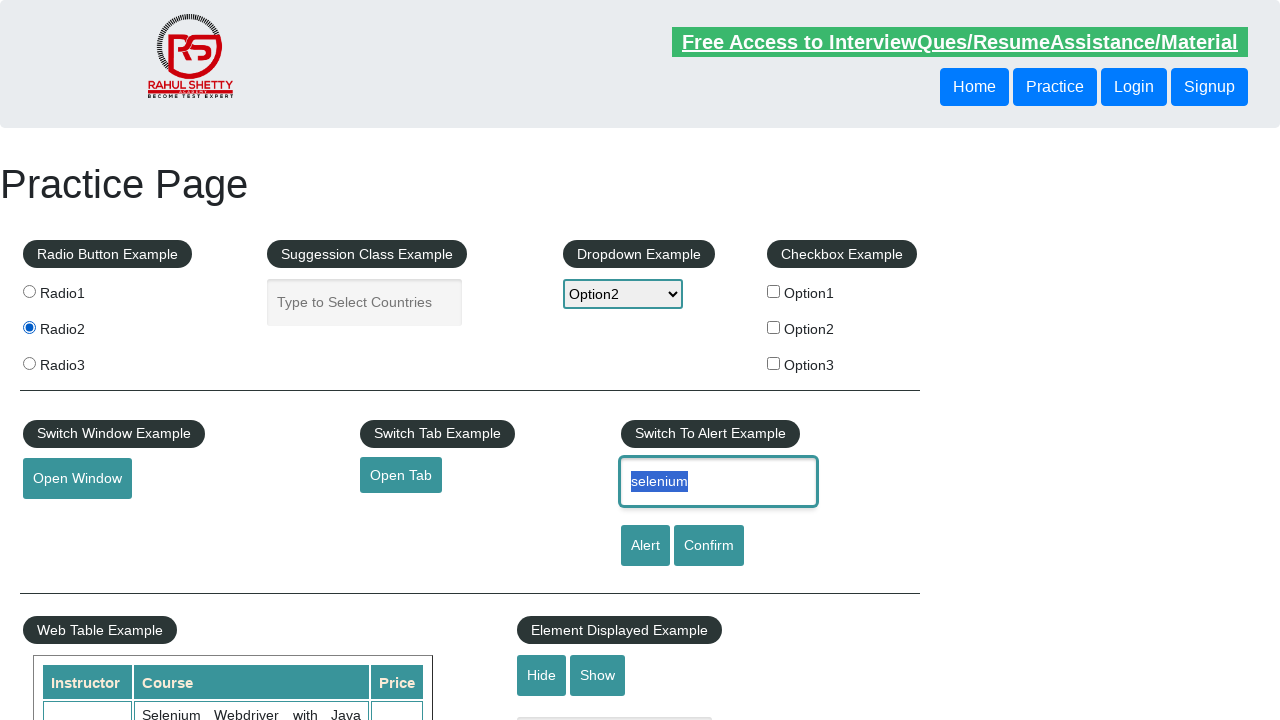

Copied selected text using Ctrl+C
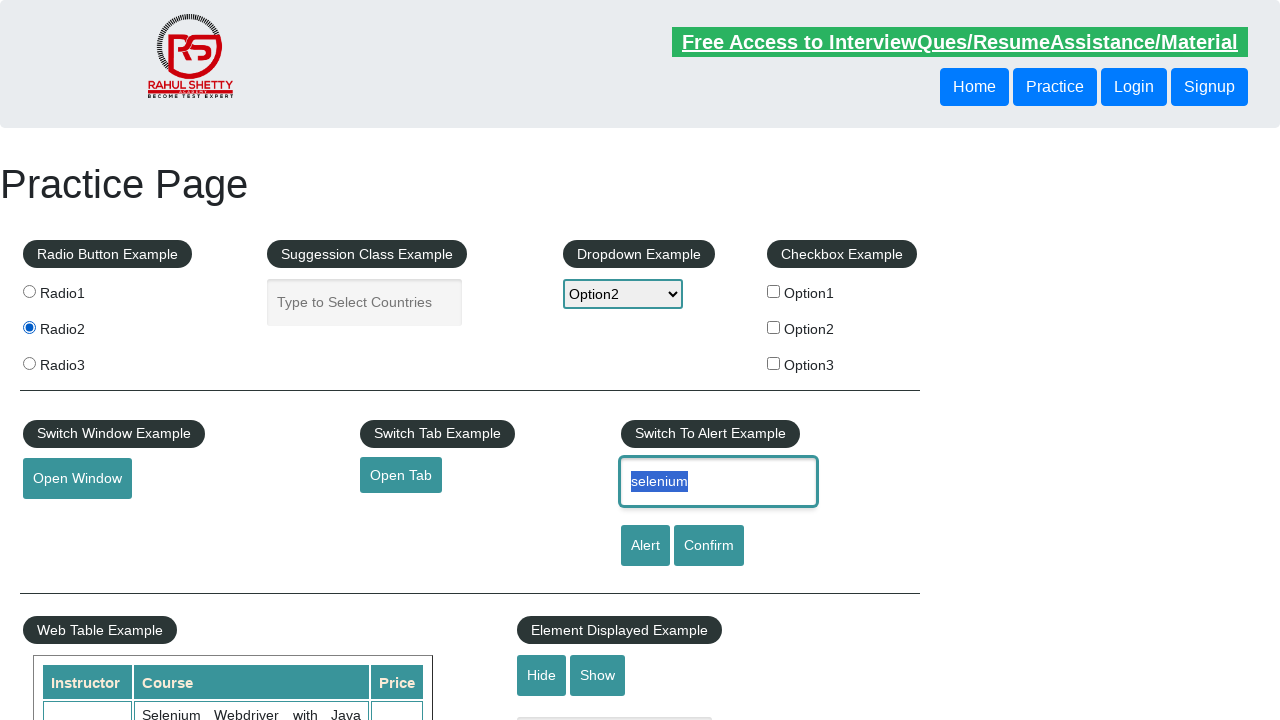

Pressed Tab to navigate to next field
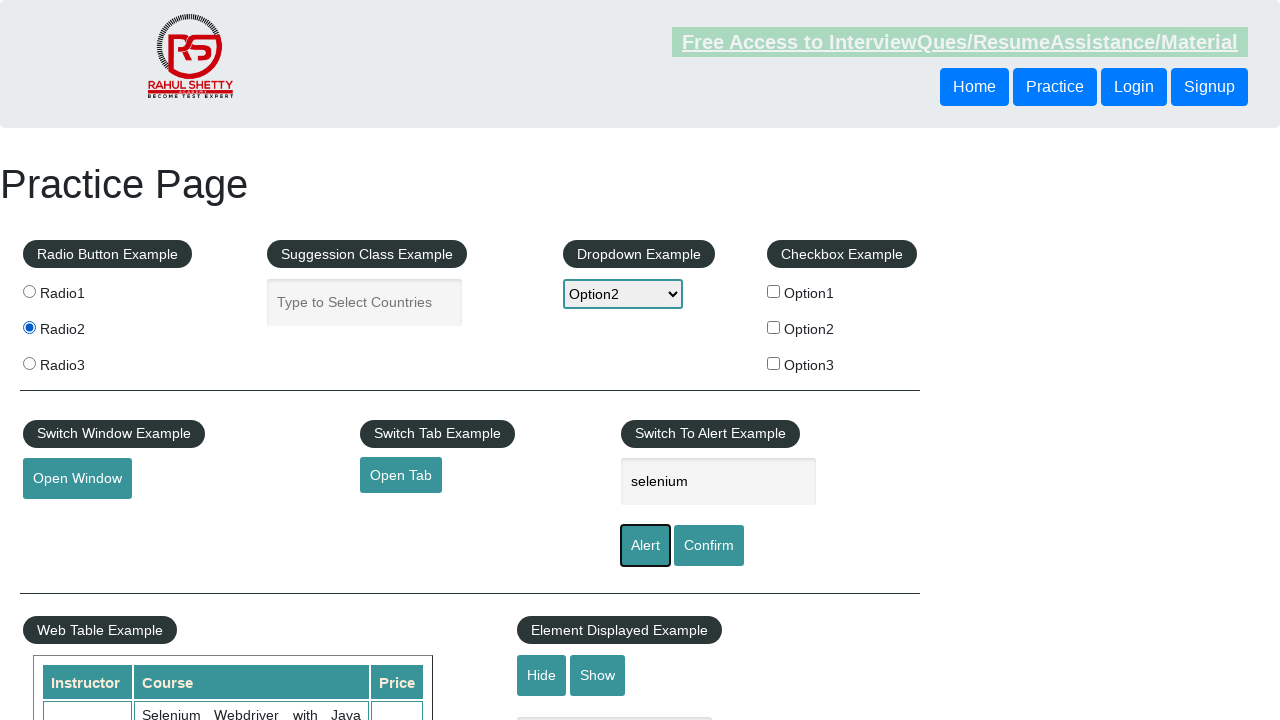

Pressed Tab to navigate further
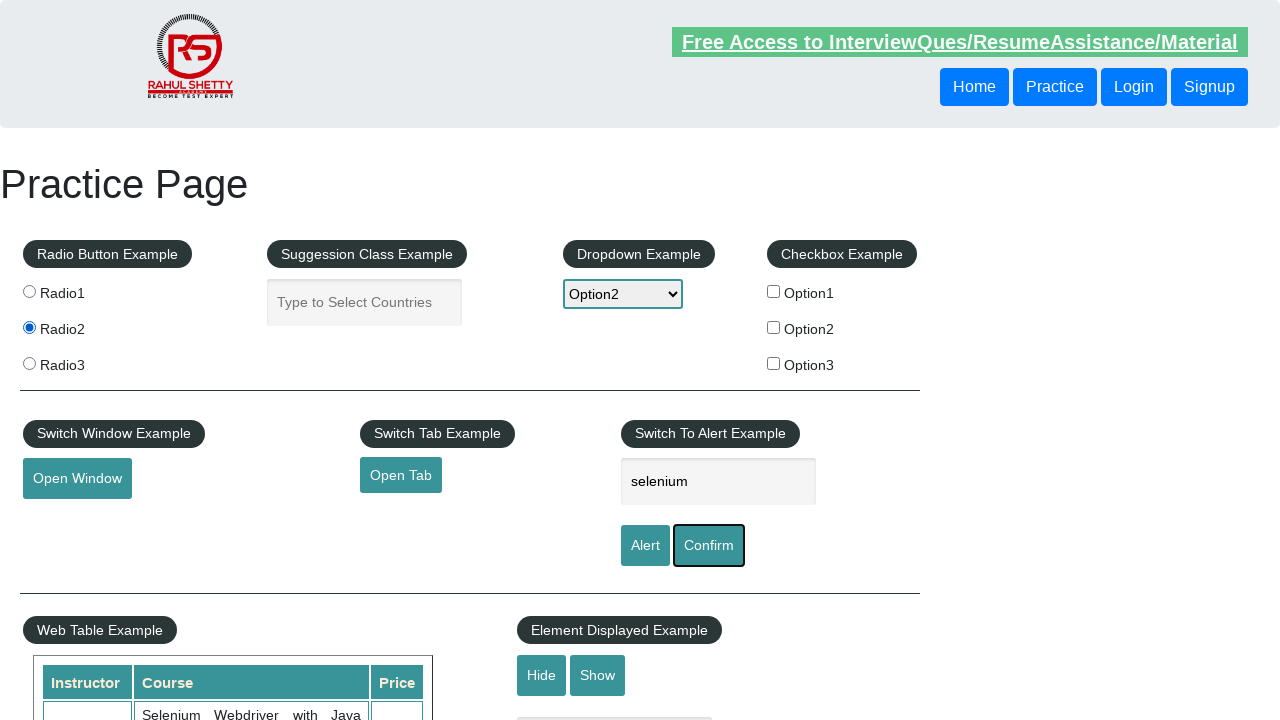

Pressed Tab to navigate further
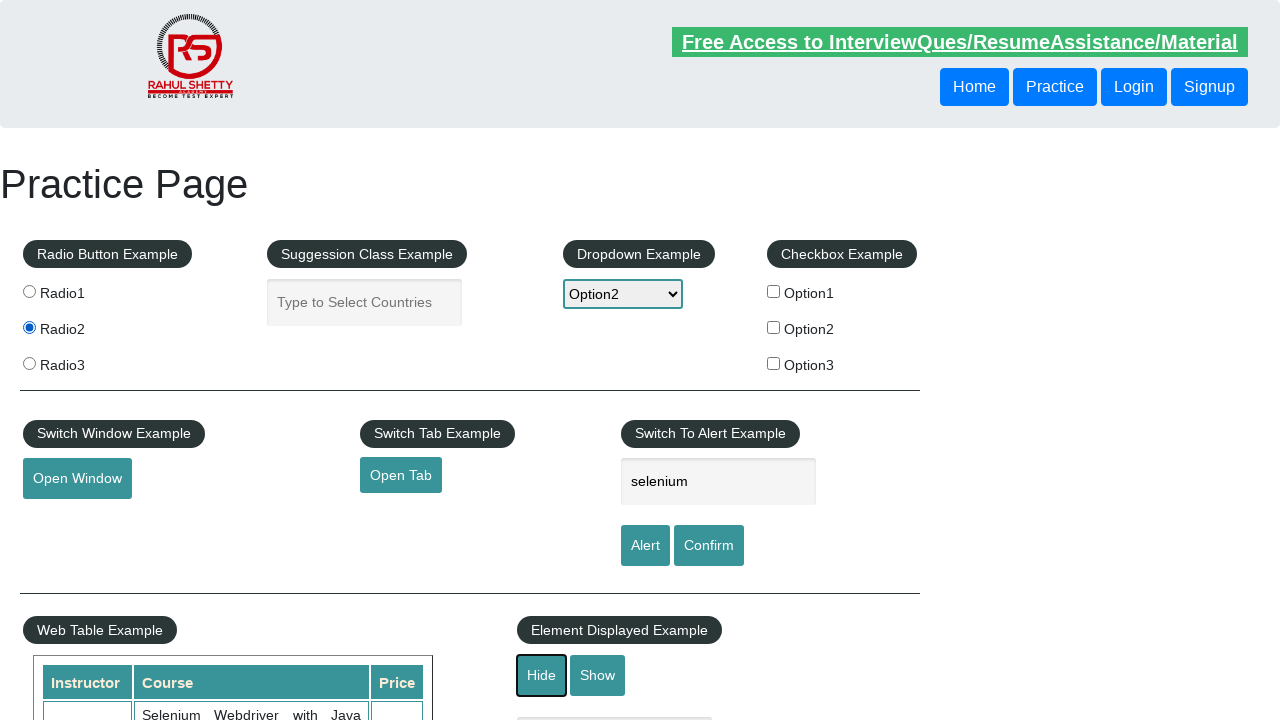

Pressed Tab to reach target field for pasting
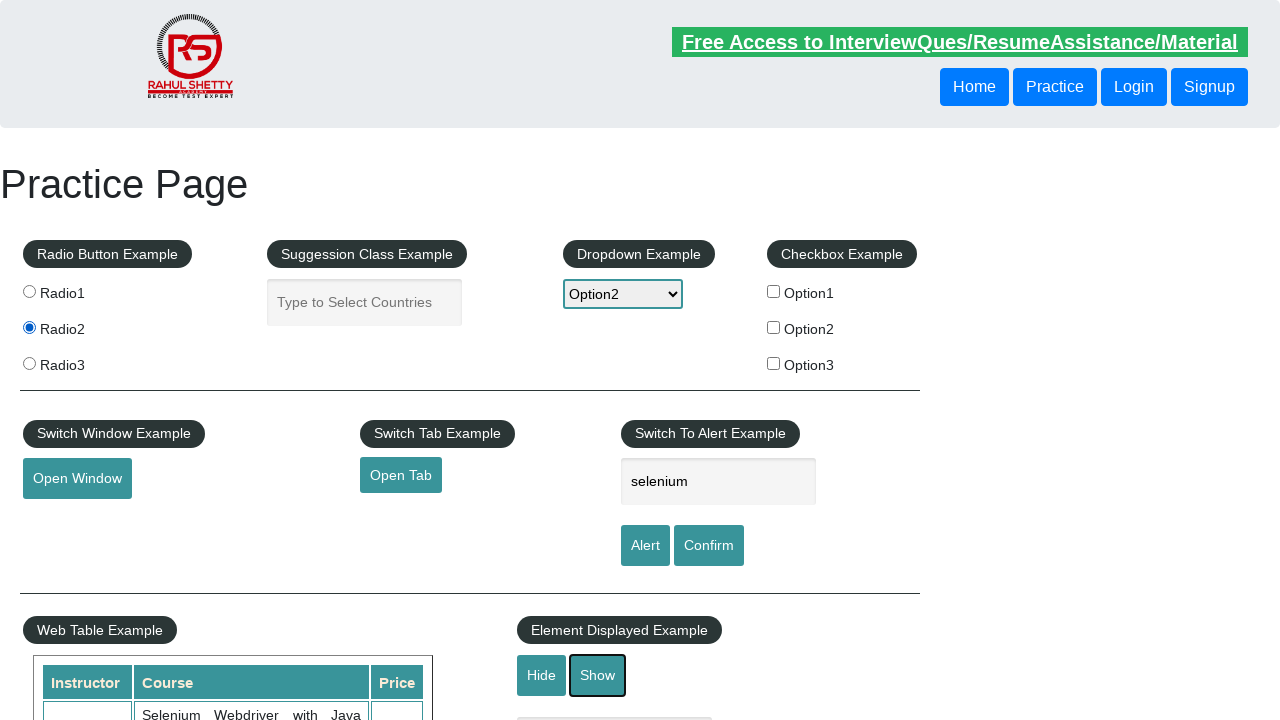

Pasted copied text using Ctrl+V
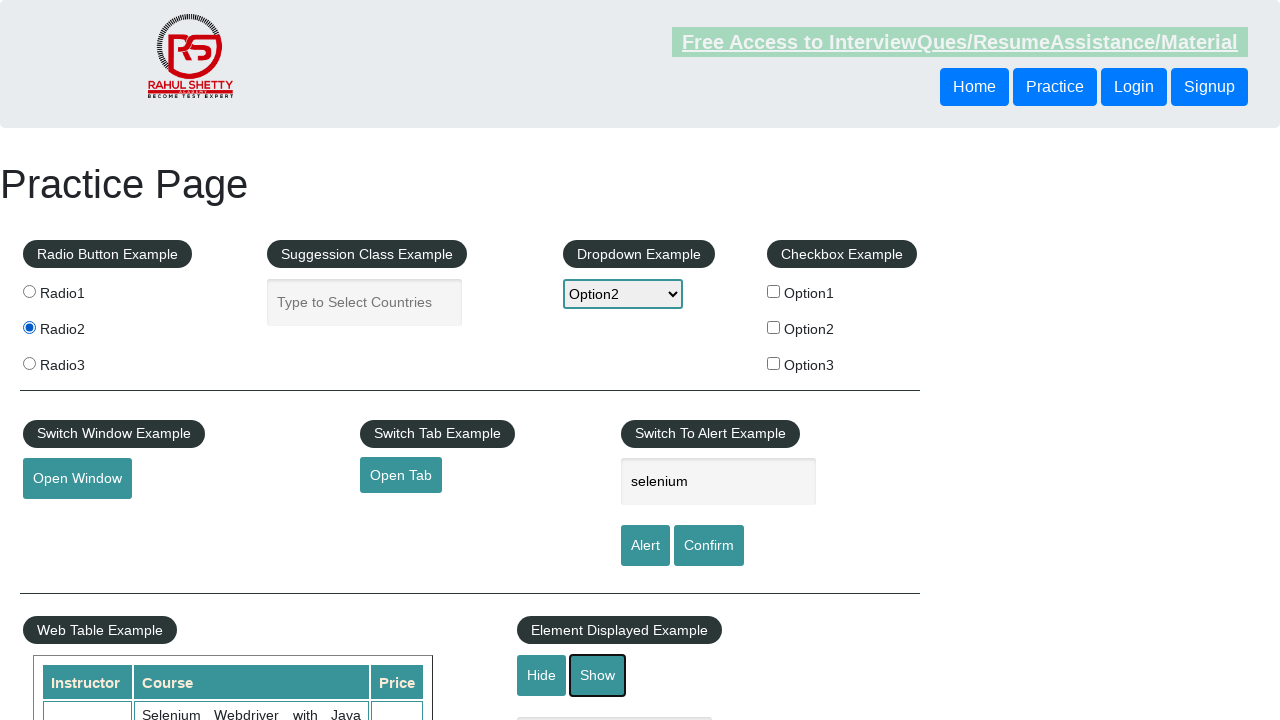

Waited 3 seconds to observe results
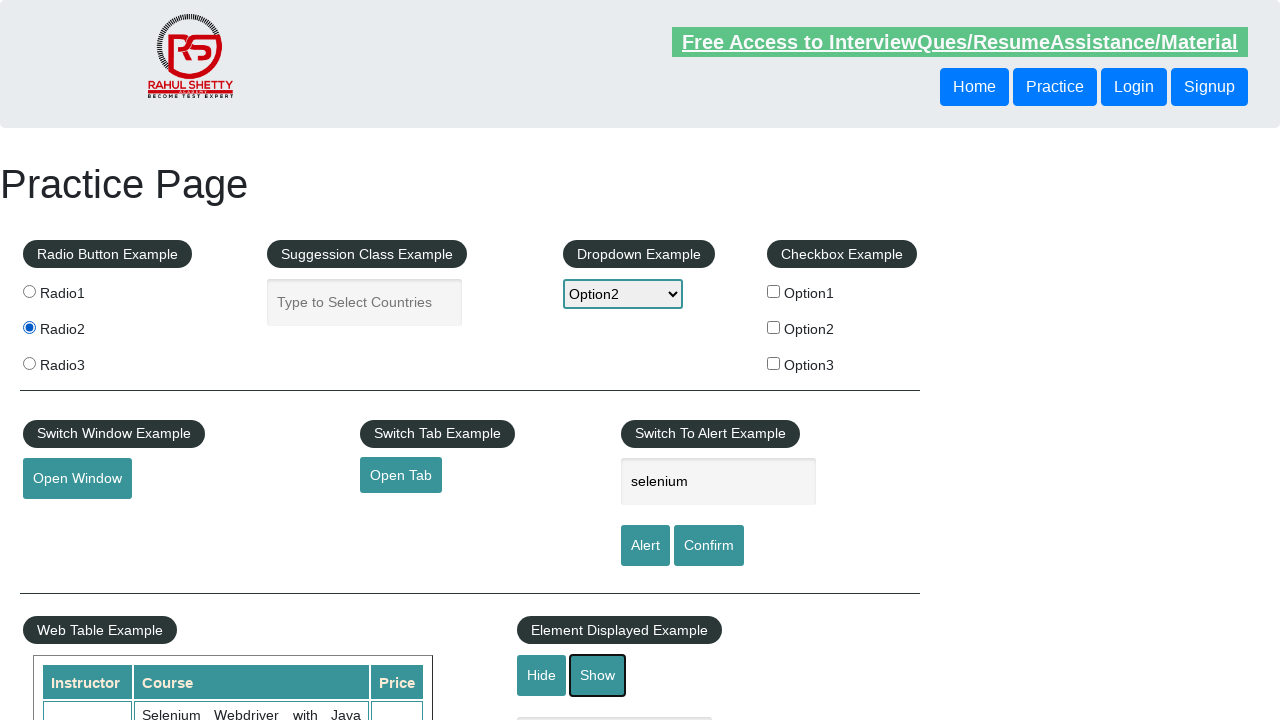

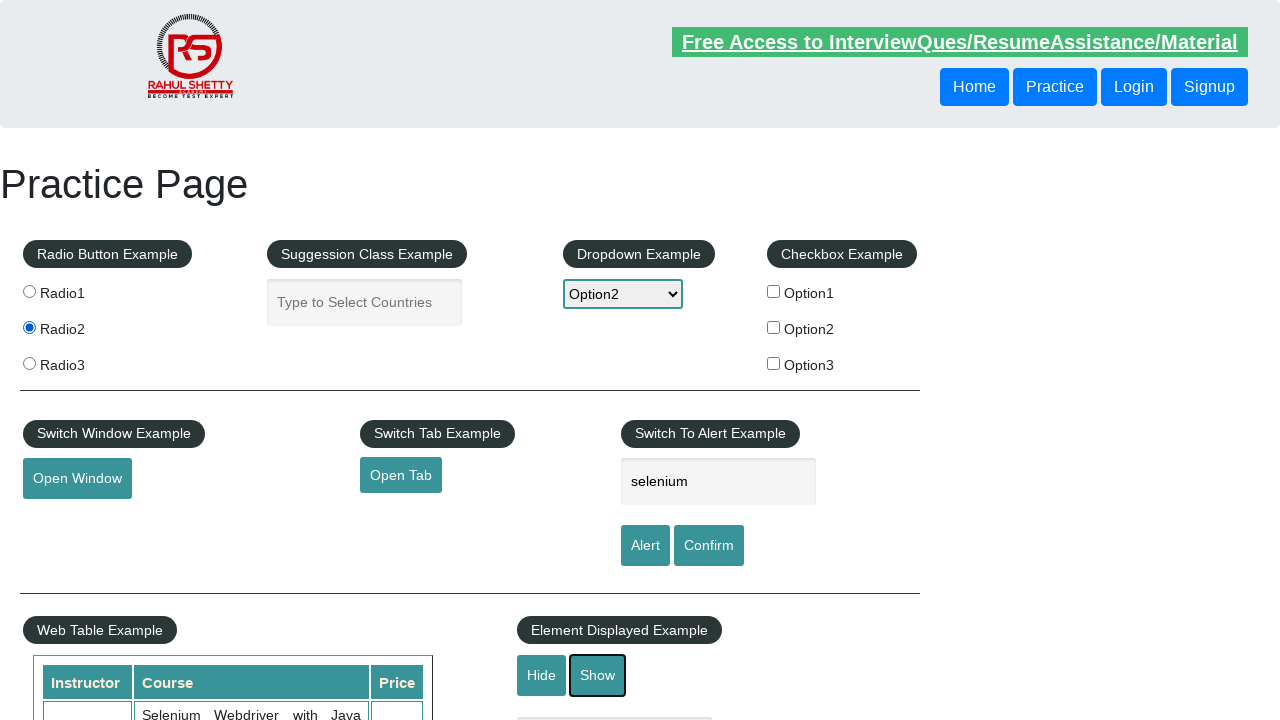